Tests drag and drop functionality by dragging element A to element B's position

Starting URL: https://the-internet.herokuapp.com/drag_and_drop

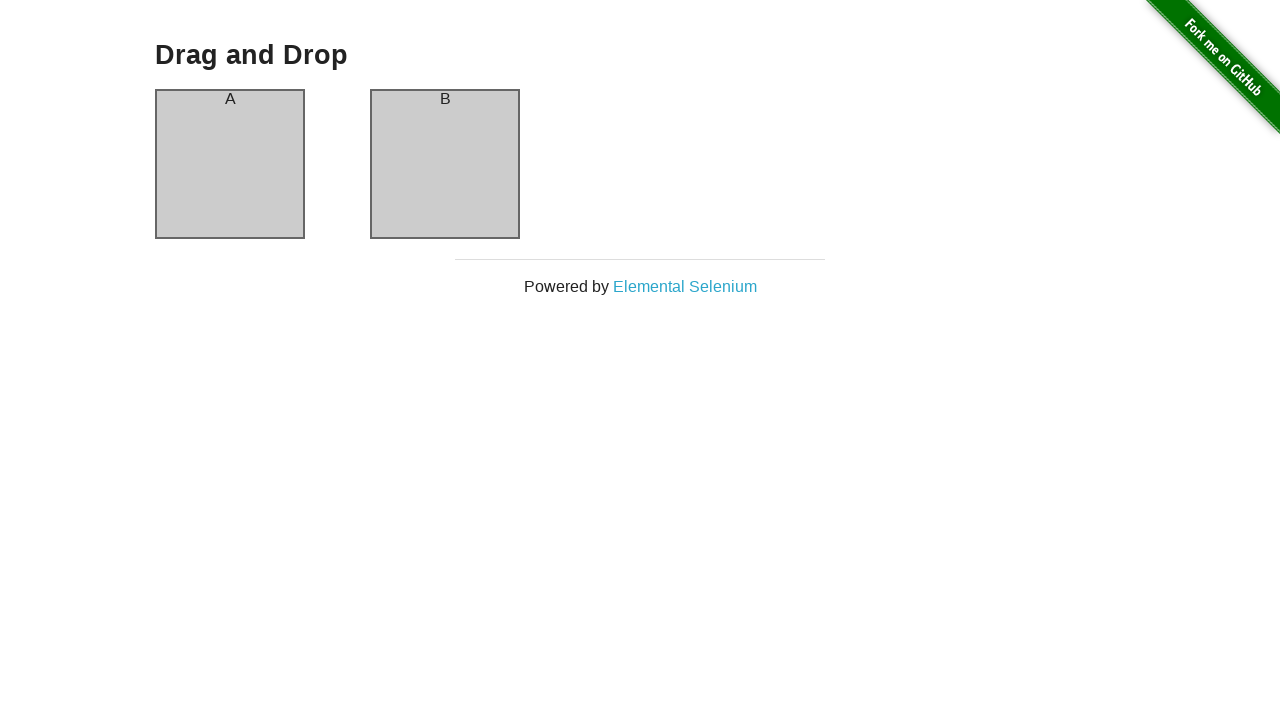

Located element A (column-a) for drag and drop
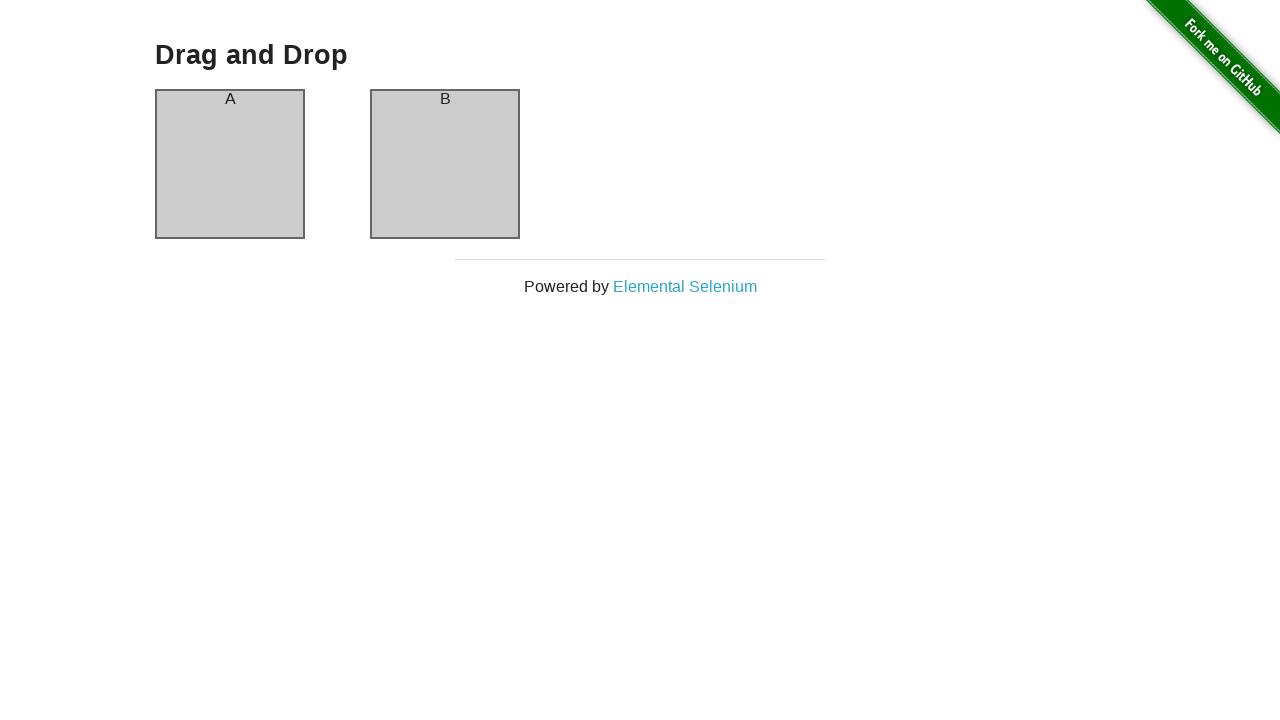

Located element B (column-b) as drop target
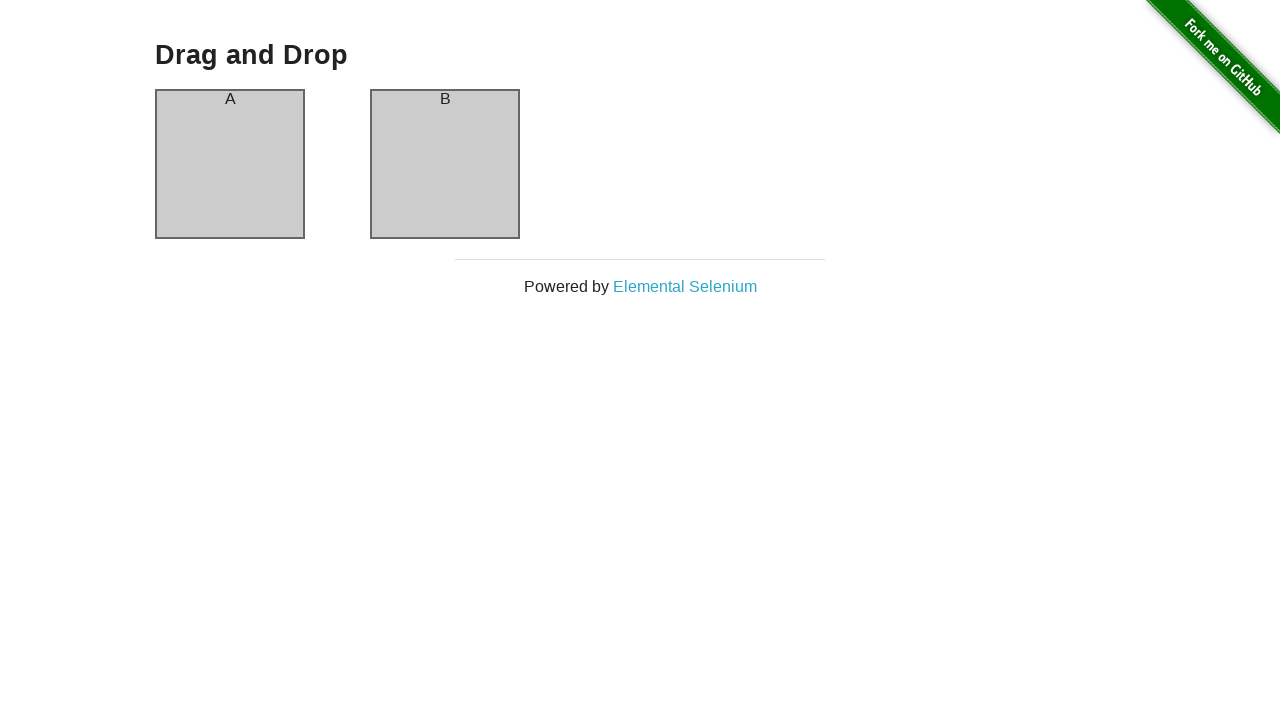

Dragged element A to element B's position at (445, 164)
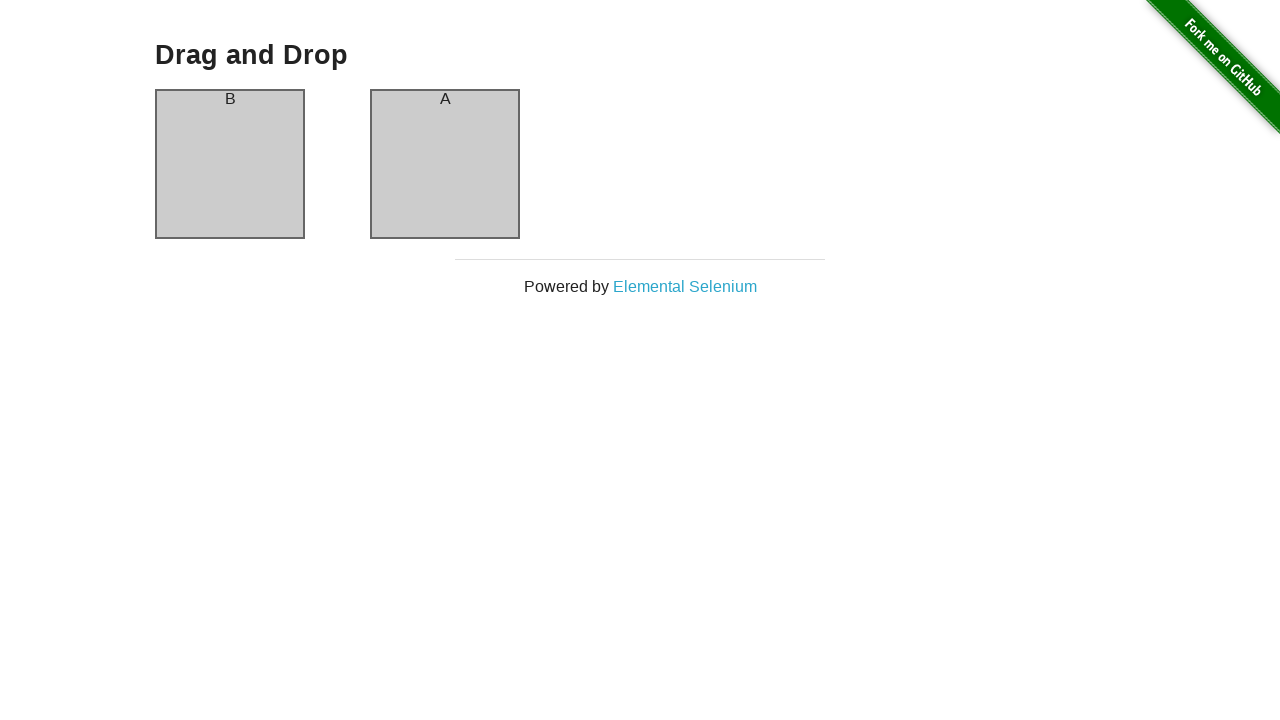

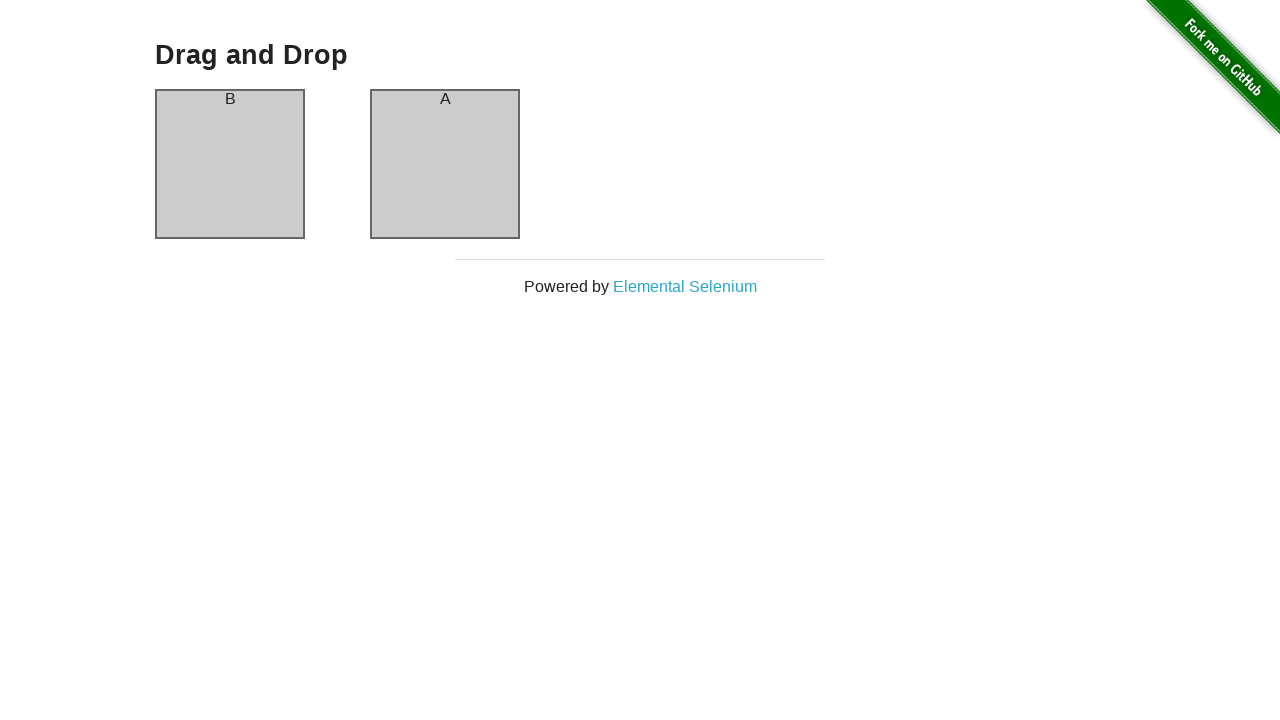